Tests dropdown list functionality by verifying the number of options and selecting each option to confirm the selection works correctly.

Starting URL: https://the-internet.herokuapp.com/dropdown

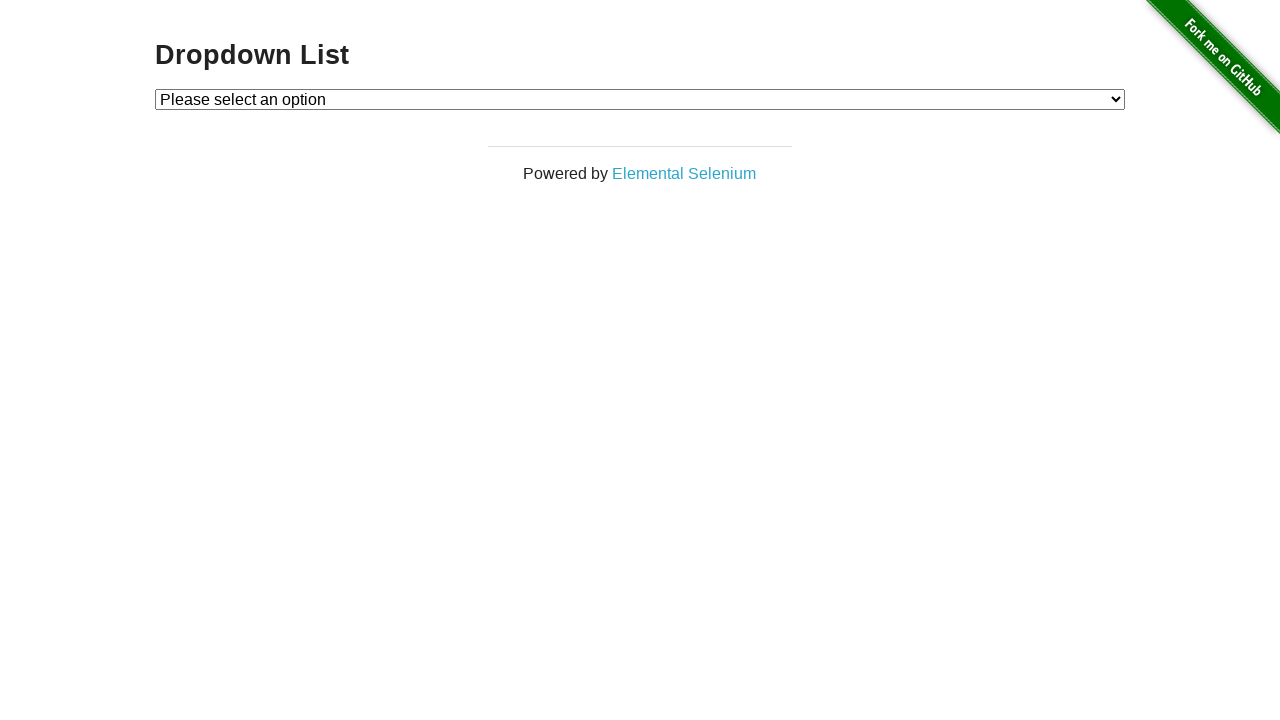

Waited for dropdown to be available
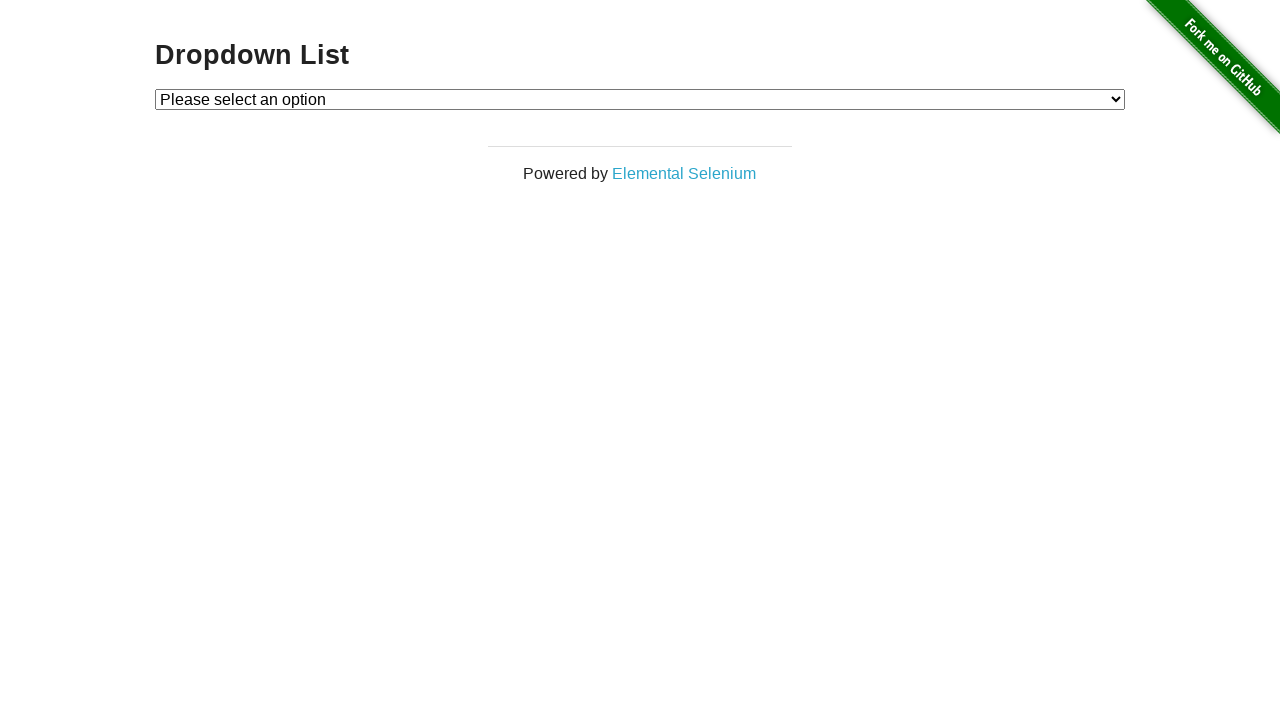

Verified dropdown has 3 options
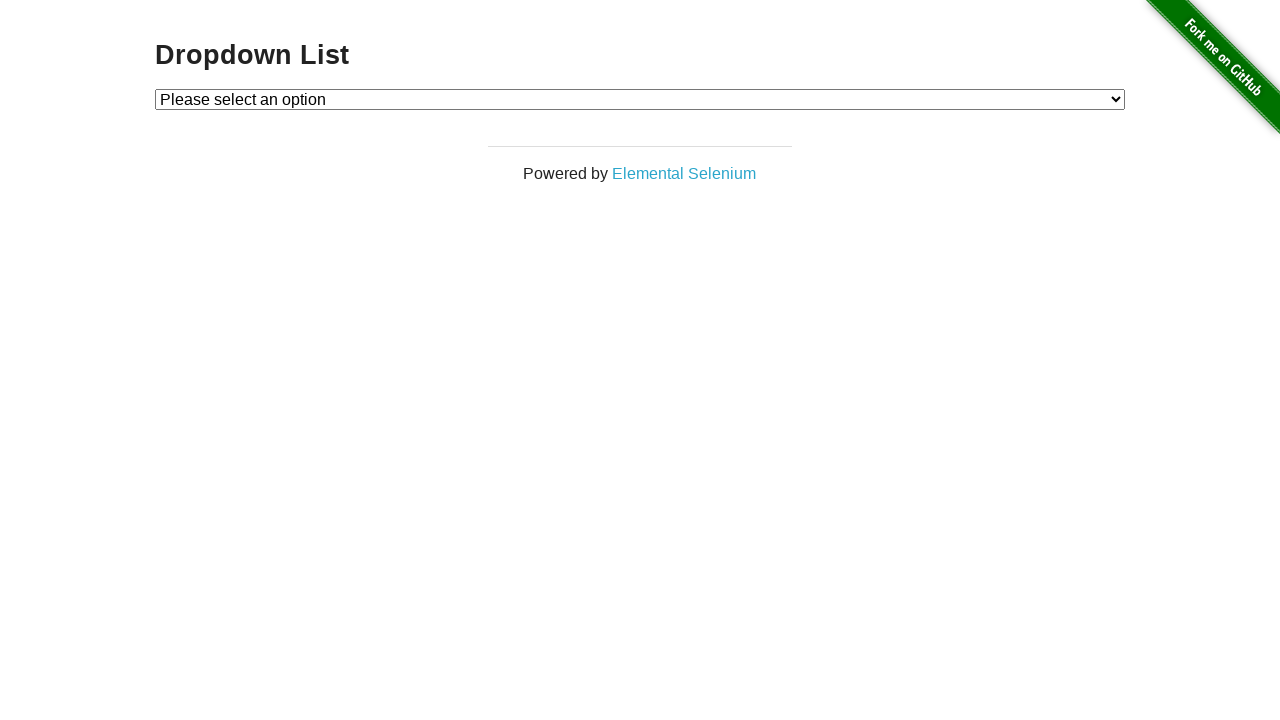

Selected Option 1 from dropdown by index on #dropdown
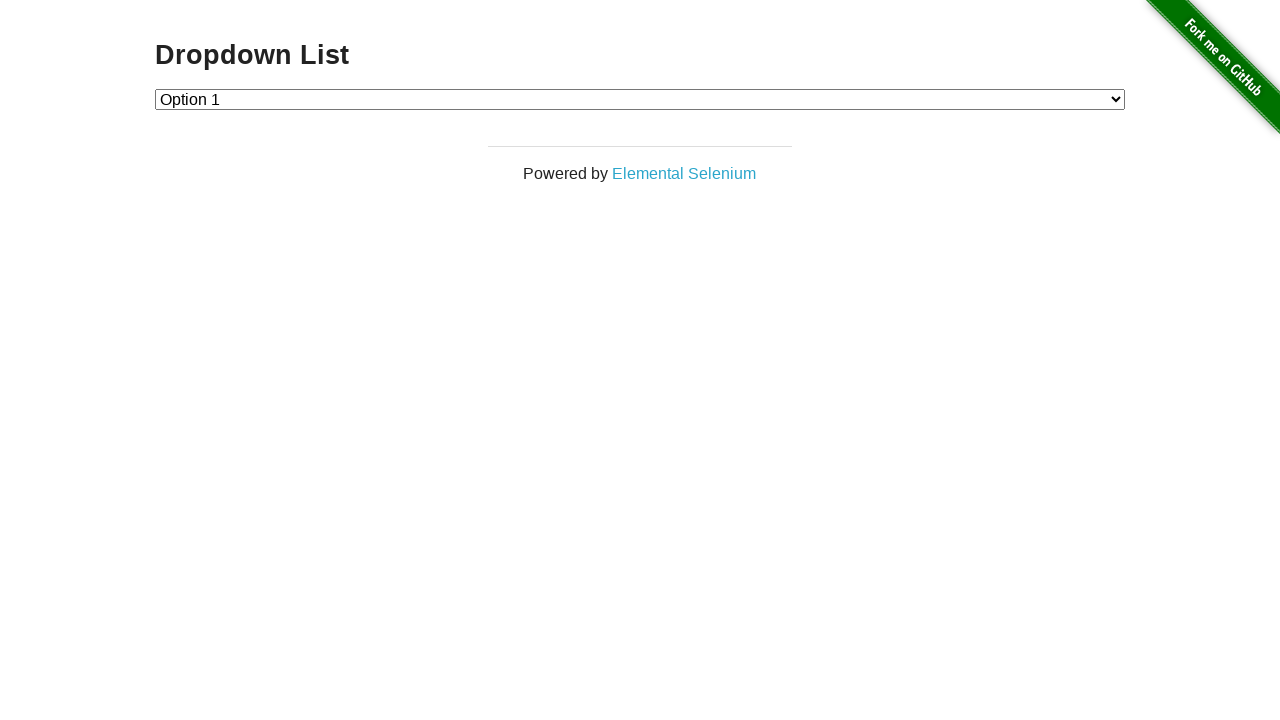

Verified Option 1 is selected
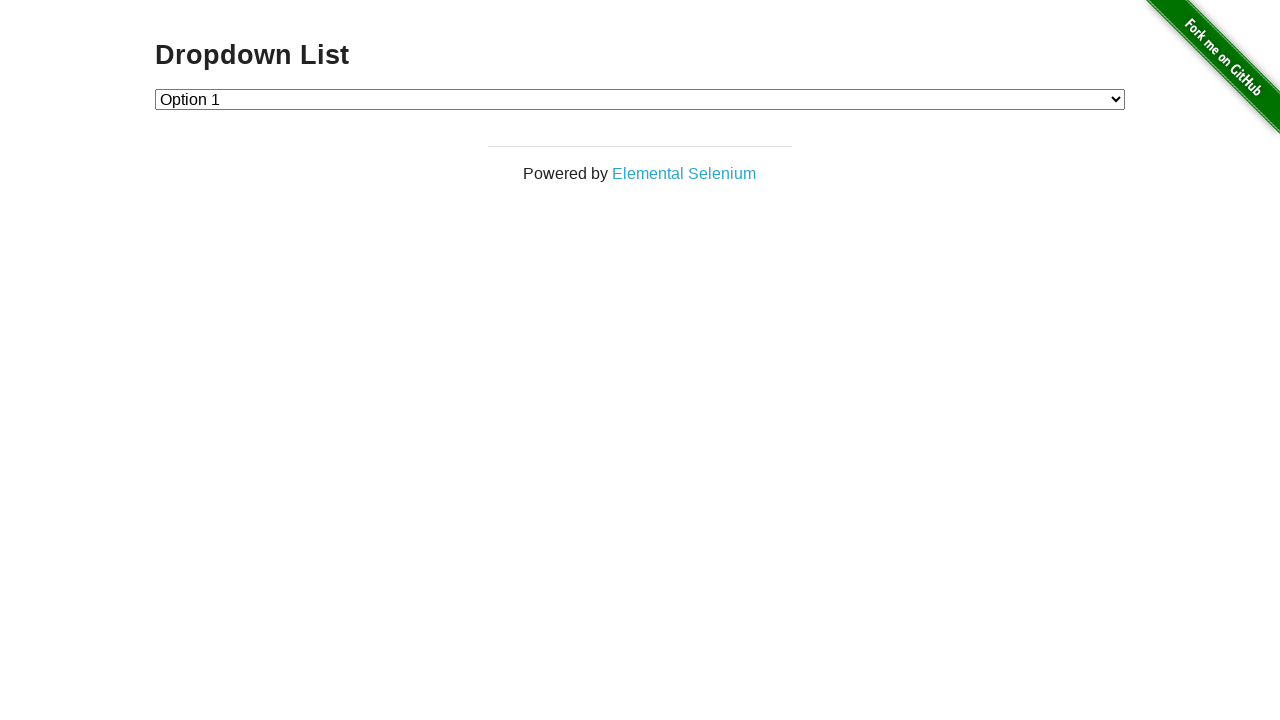

Selected Option 2 from dropdown by index on #dropdown
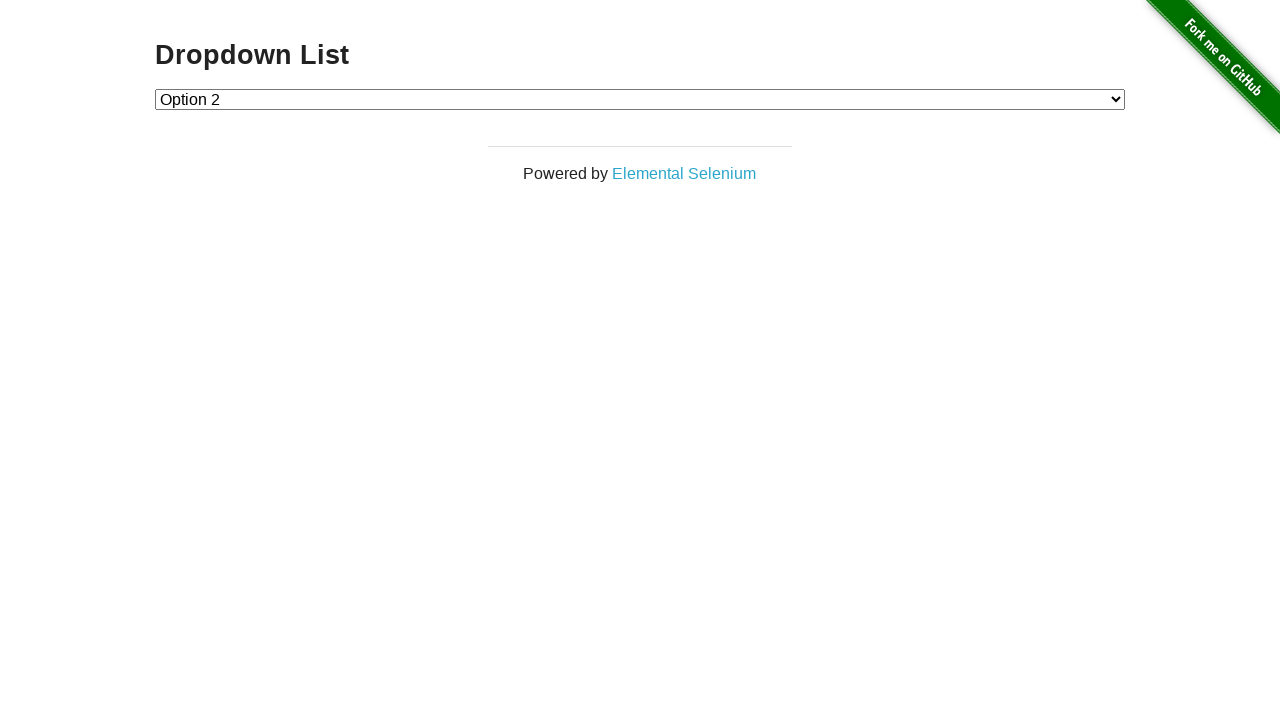

Verified Option 2 is selected
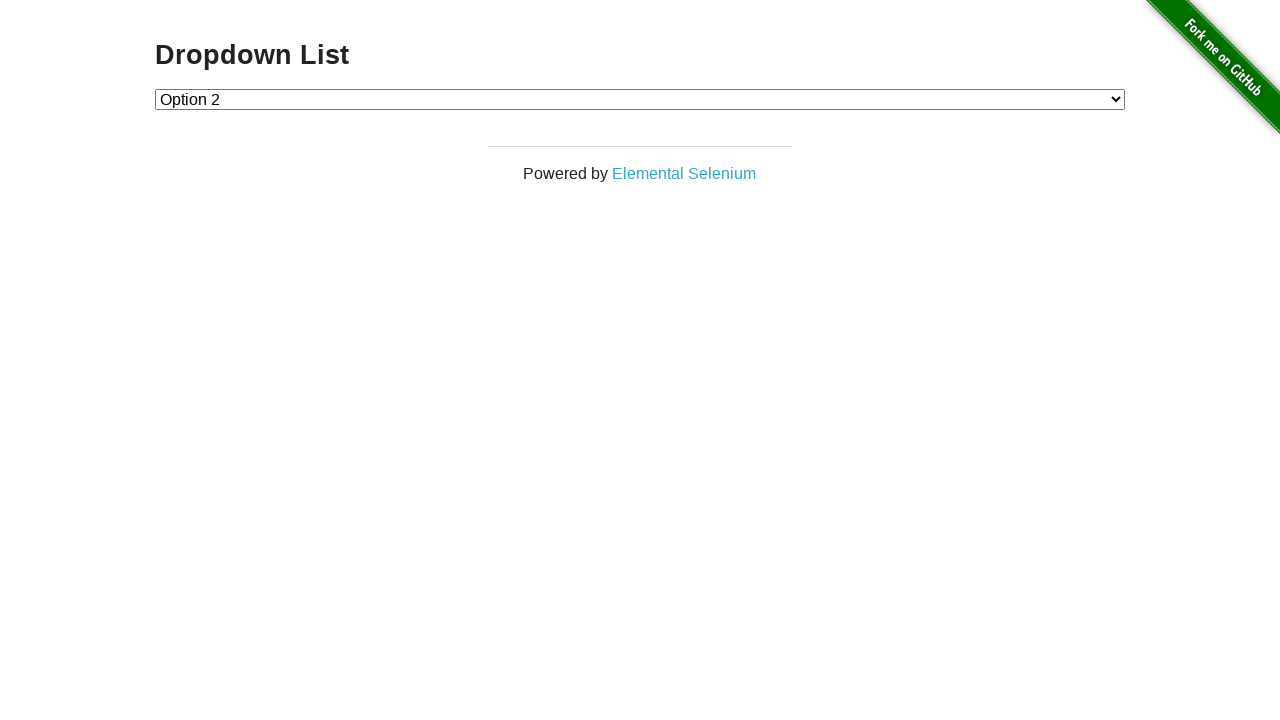

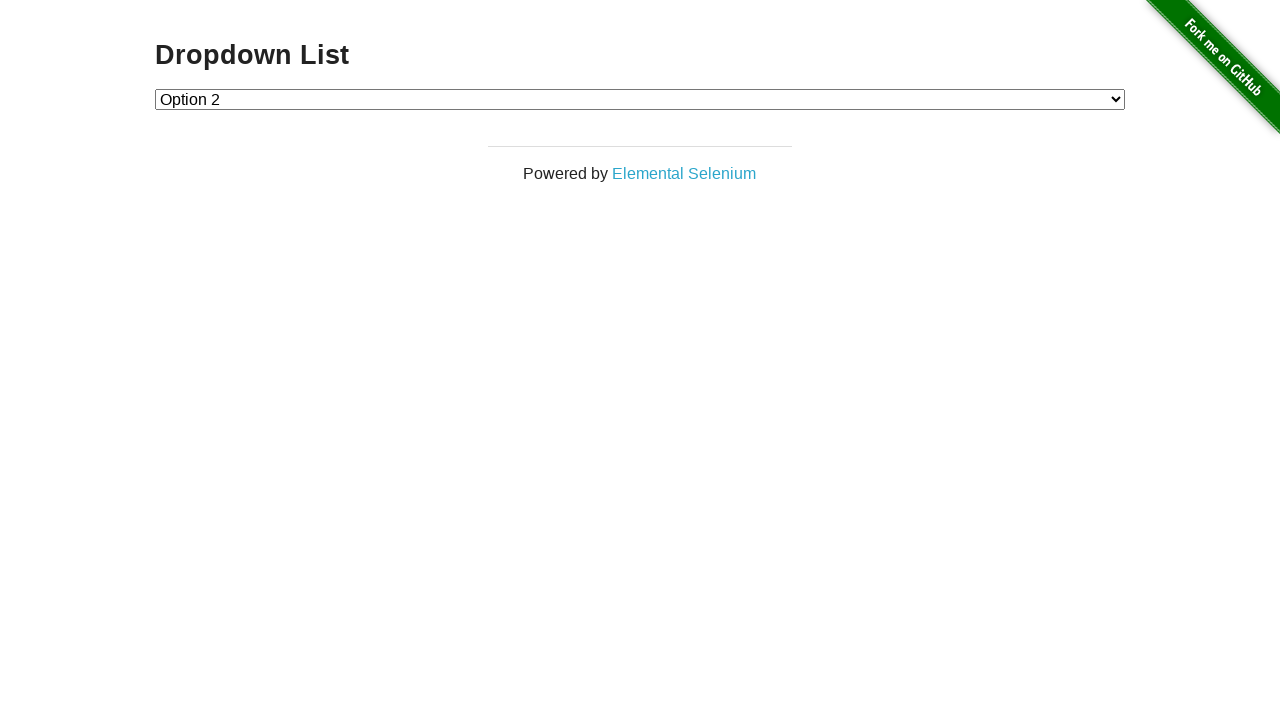